Tests the forgot password functionality by clicking on the "Forgot your password?" link on the OrangeHRM demo login page.

Starting URL: https://opensource-demo.orangehrmlive.com/

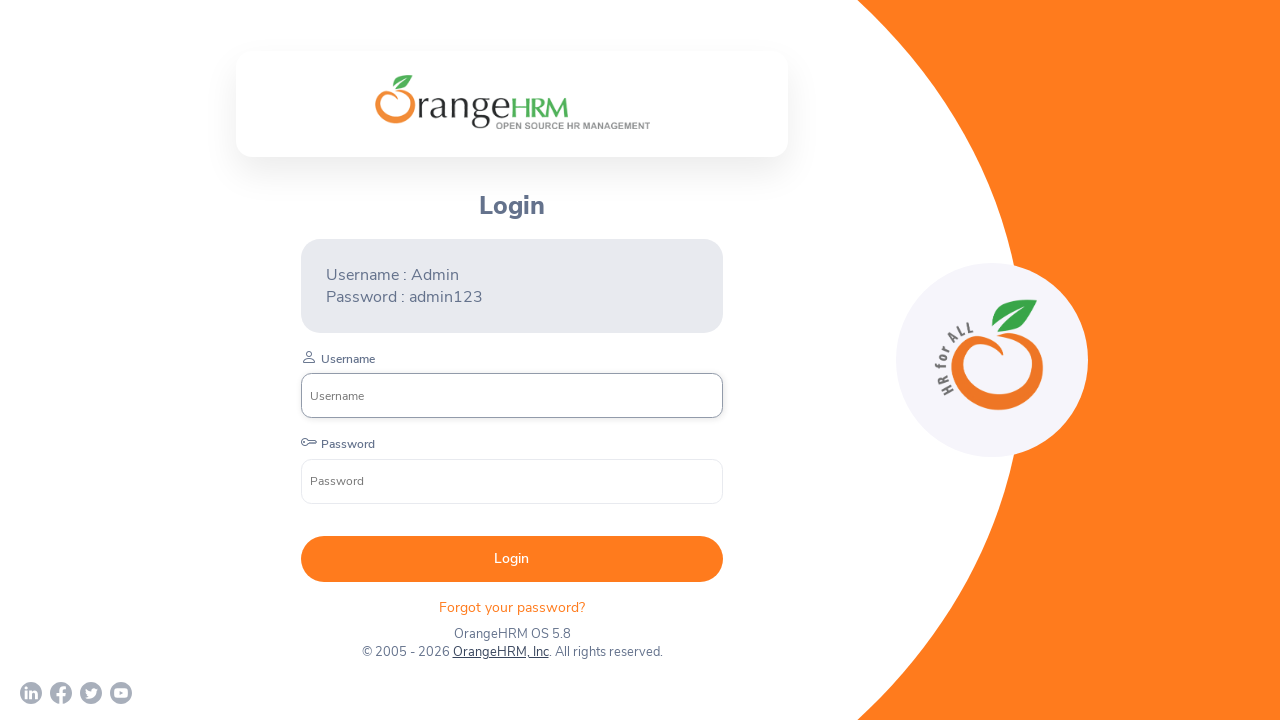

Navigated to OrangeHRM demo login page
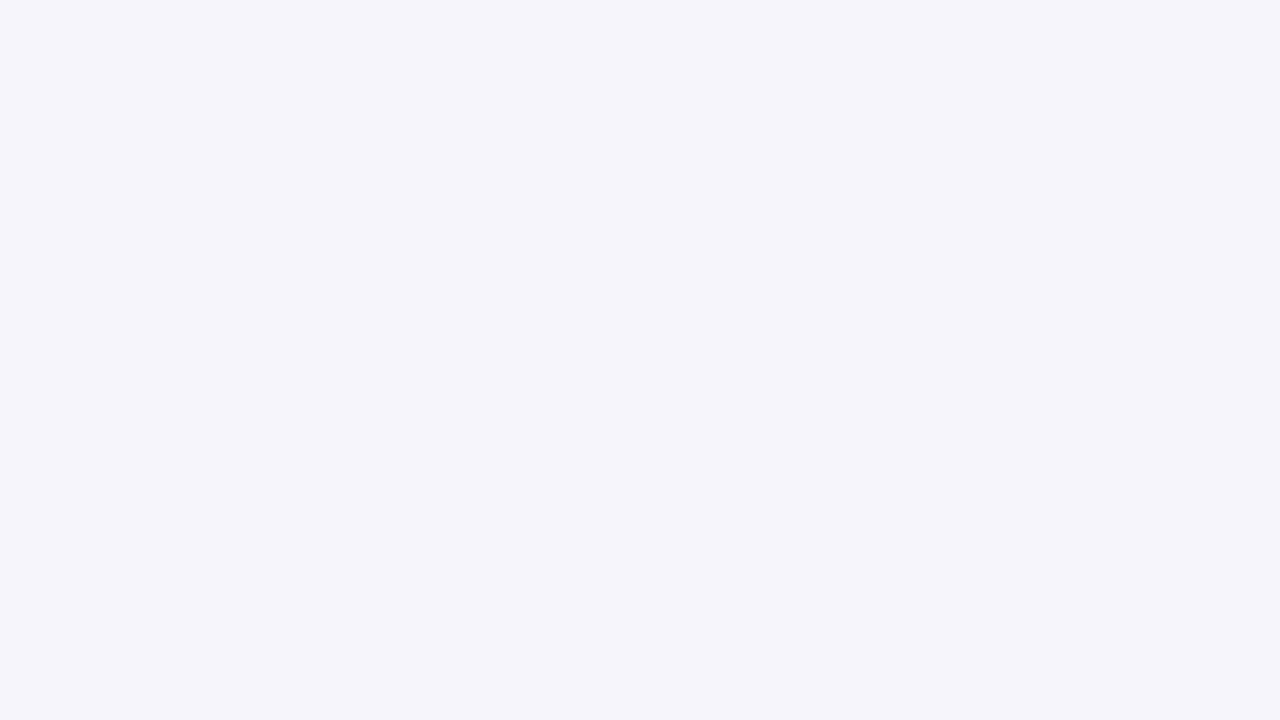

Clicked on 'Forgot your password?' link at (512, 607) on p.oxd-text.oxd-text--p.orangehrm-login-forgot-header
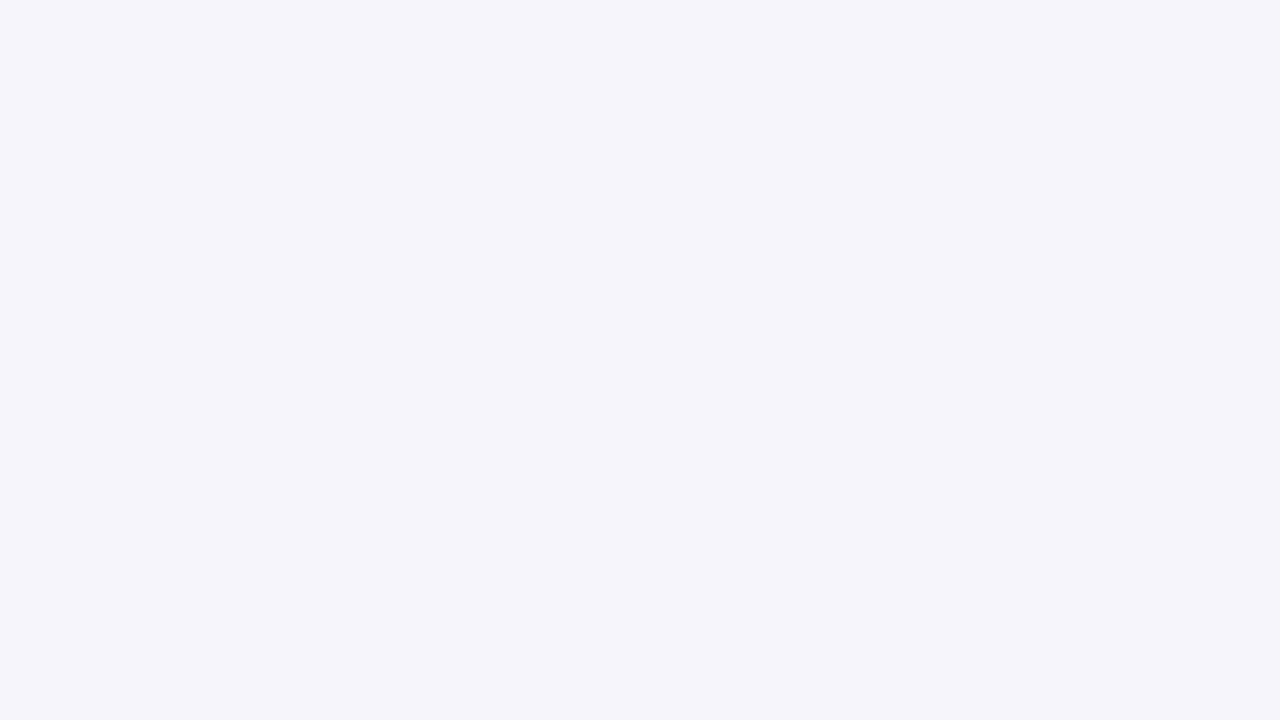

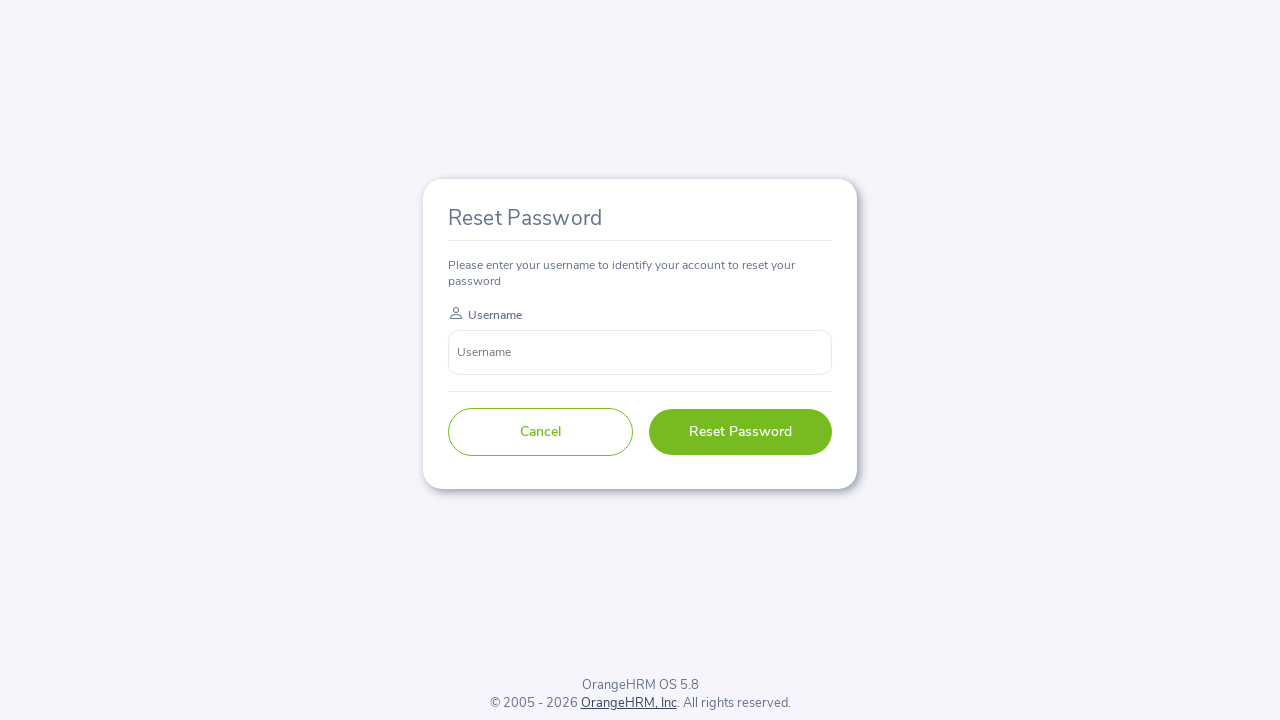